Tests alert acceptance and solving math problem after confirming an alert

Starting URL: http://suninjuly.github.io/alert_accept.html

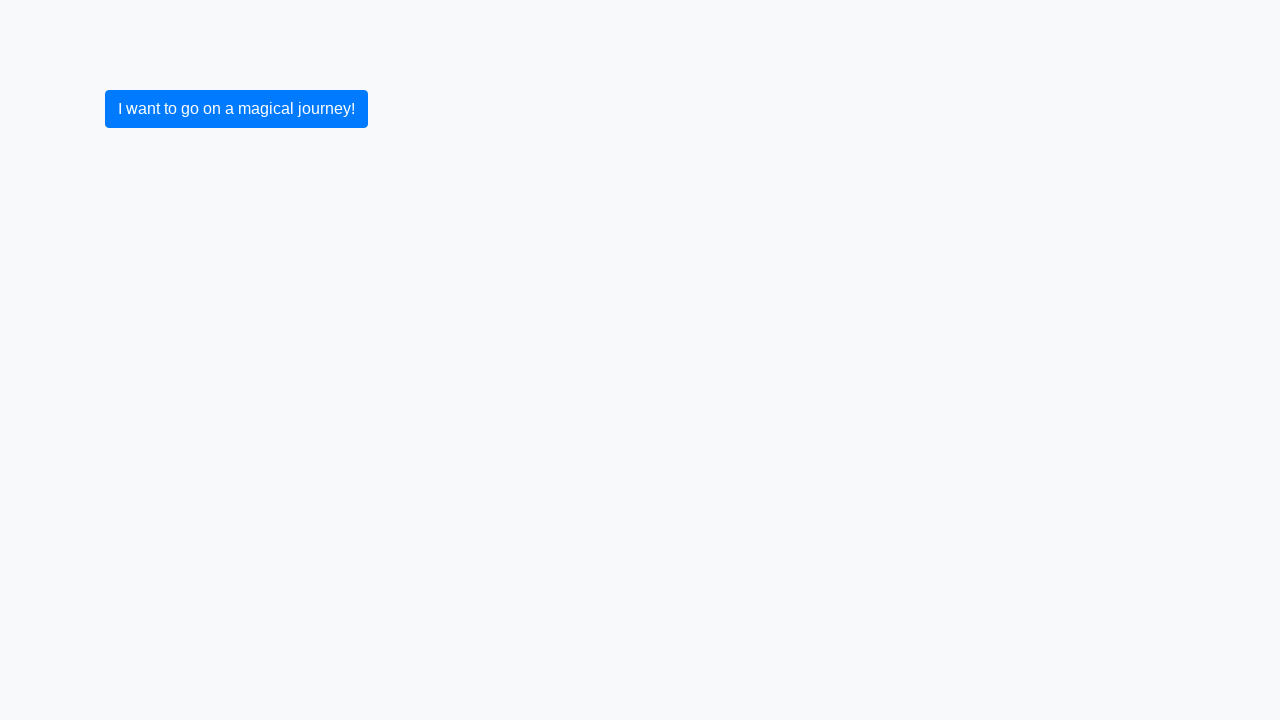

Set up dialog handler to automatically accept alerts
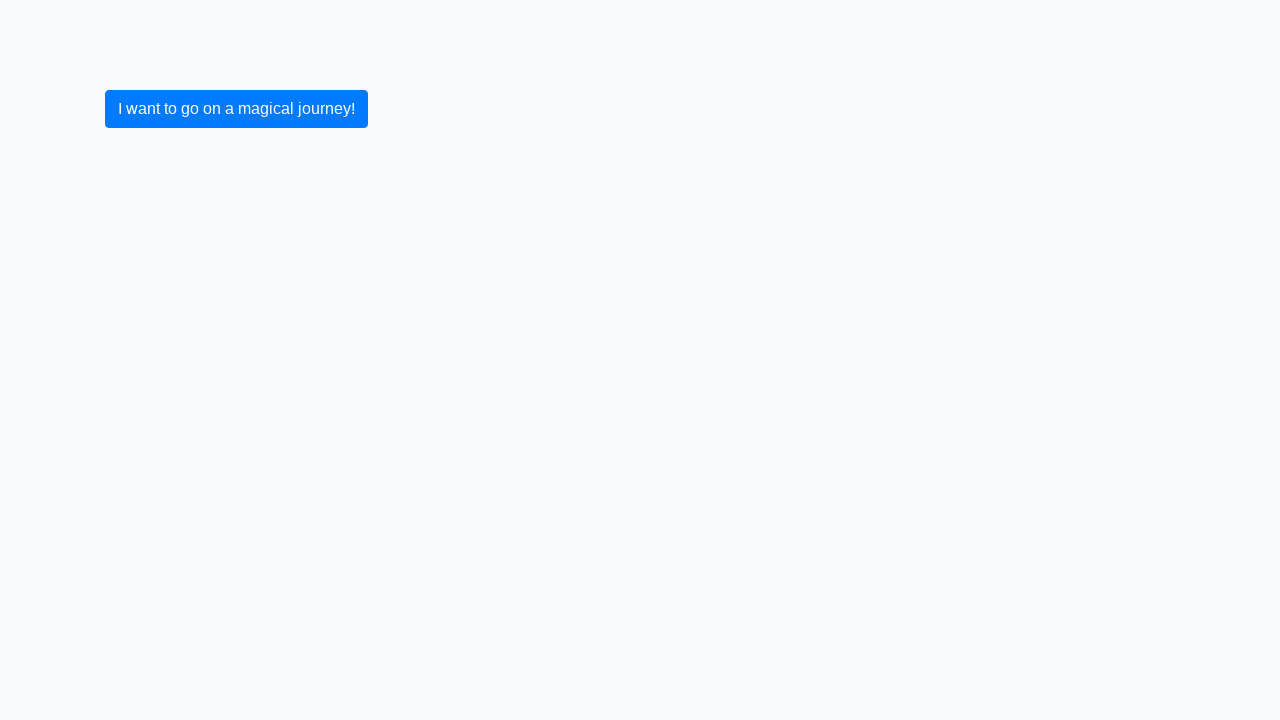

Clicked button to trigger alert at (236, 109) on .btn
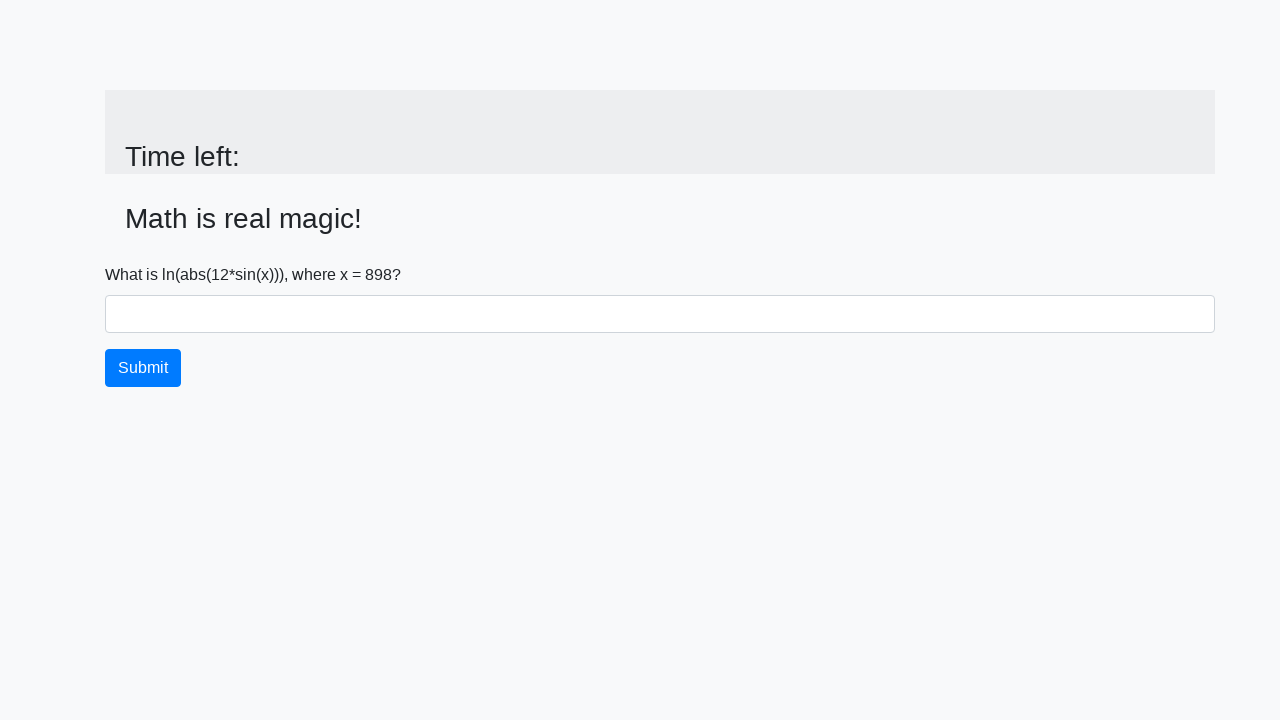

Retrieved input value from page
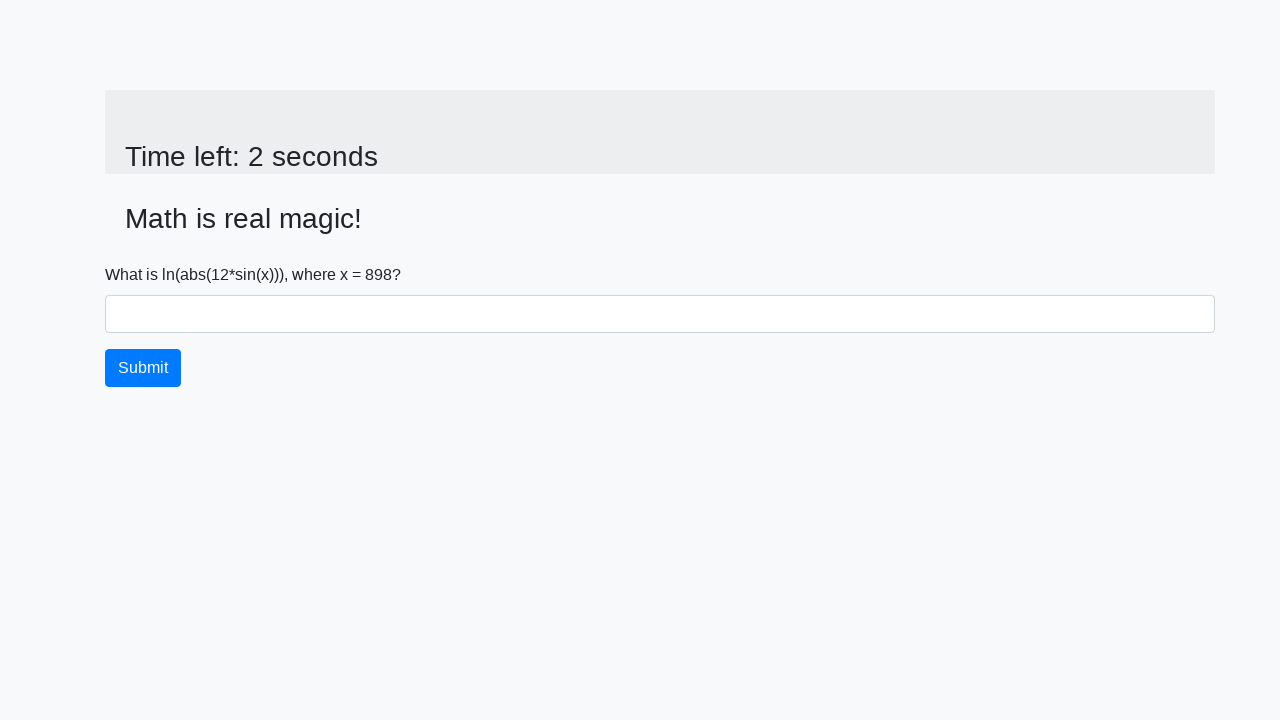

Calculated math result: log(abs(12 * sin(898))) = 1.7414564885203219
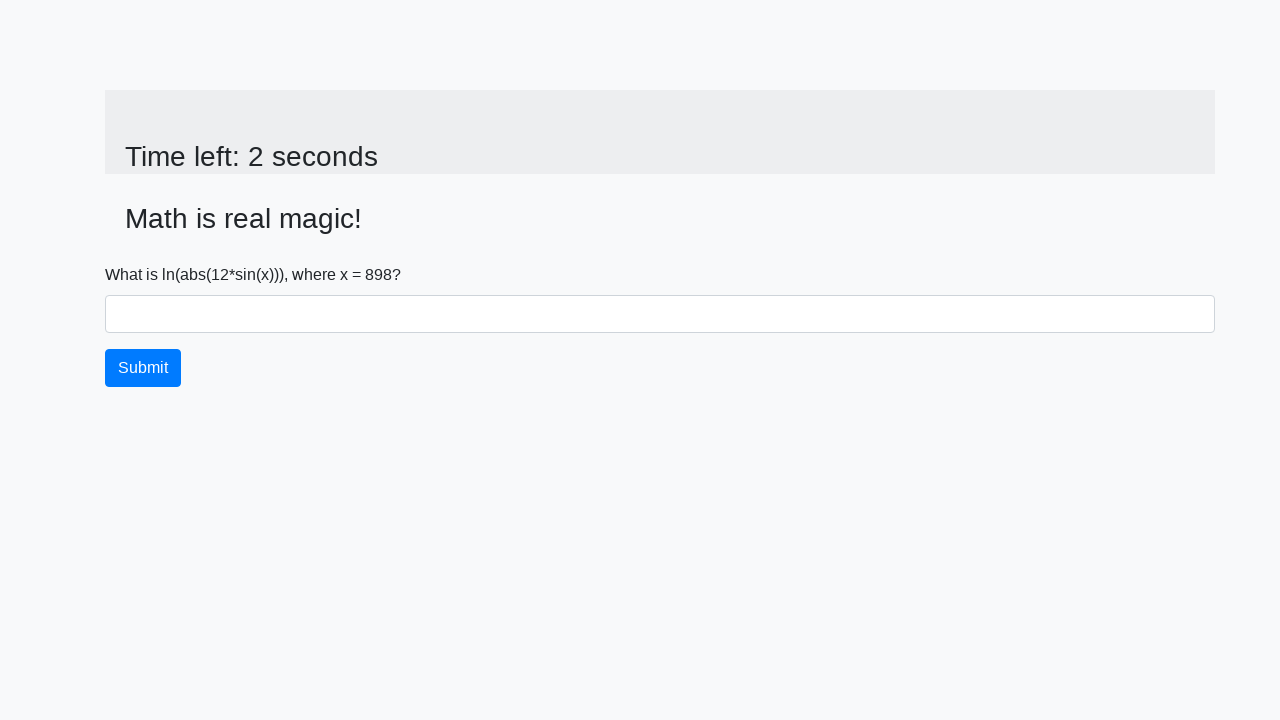

Filled answer field with calculated result on #answer
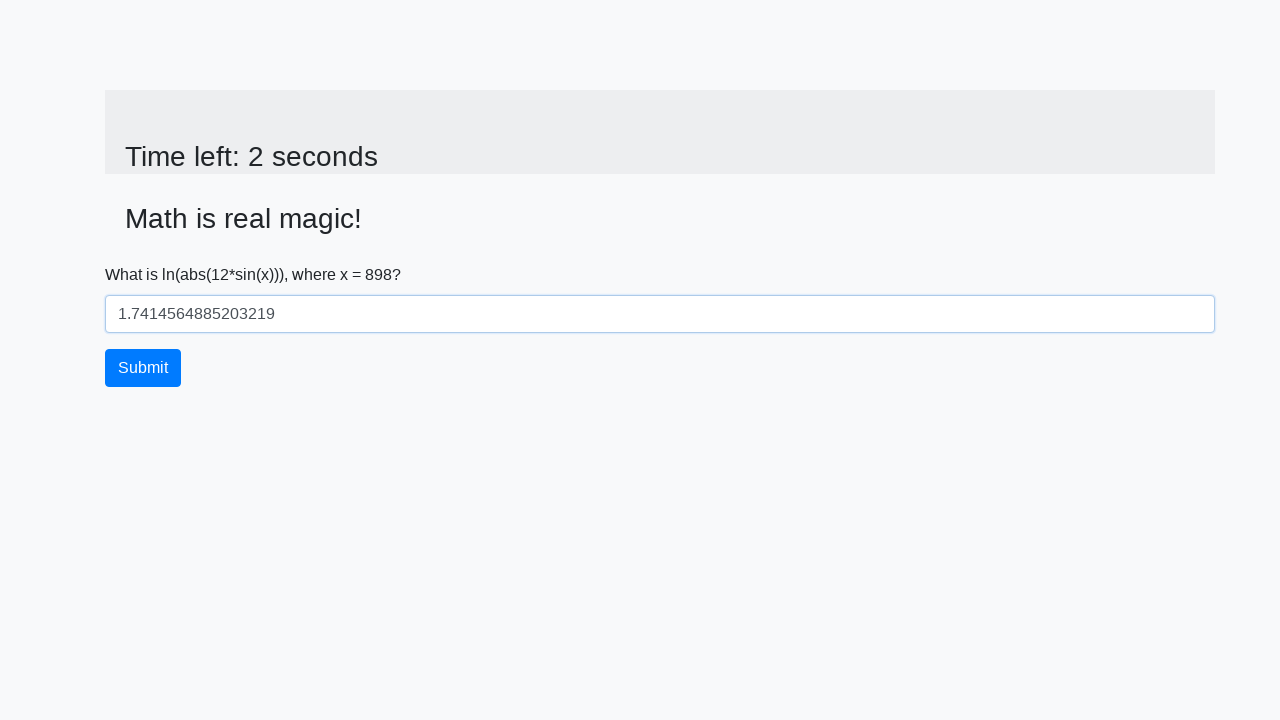

Clicked submit button to submit the form at (143, 368) on .btn
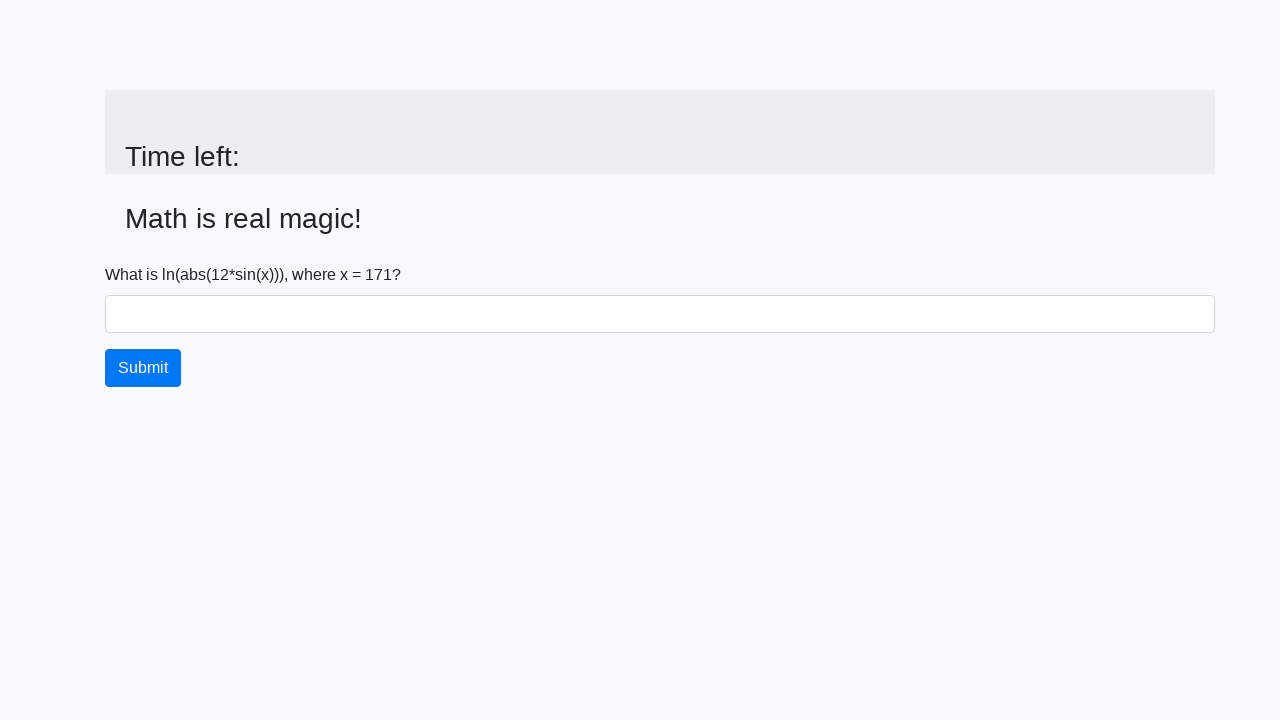

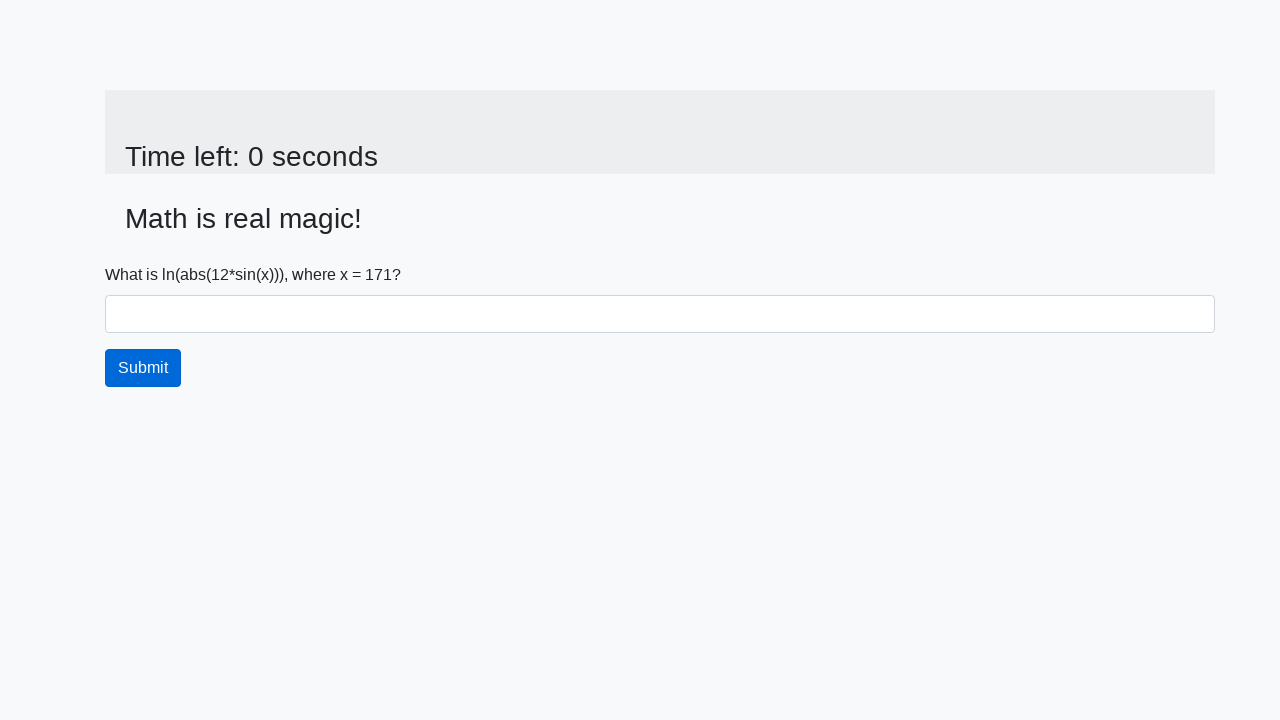